Demonstrates various element locator strategies by finding elements on SauceDemo and UltimateQA pages

Starting URL: https://www.saucedemo.com/

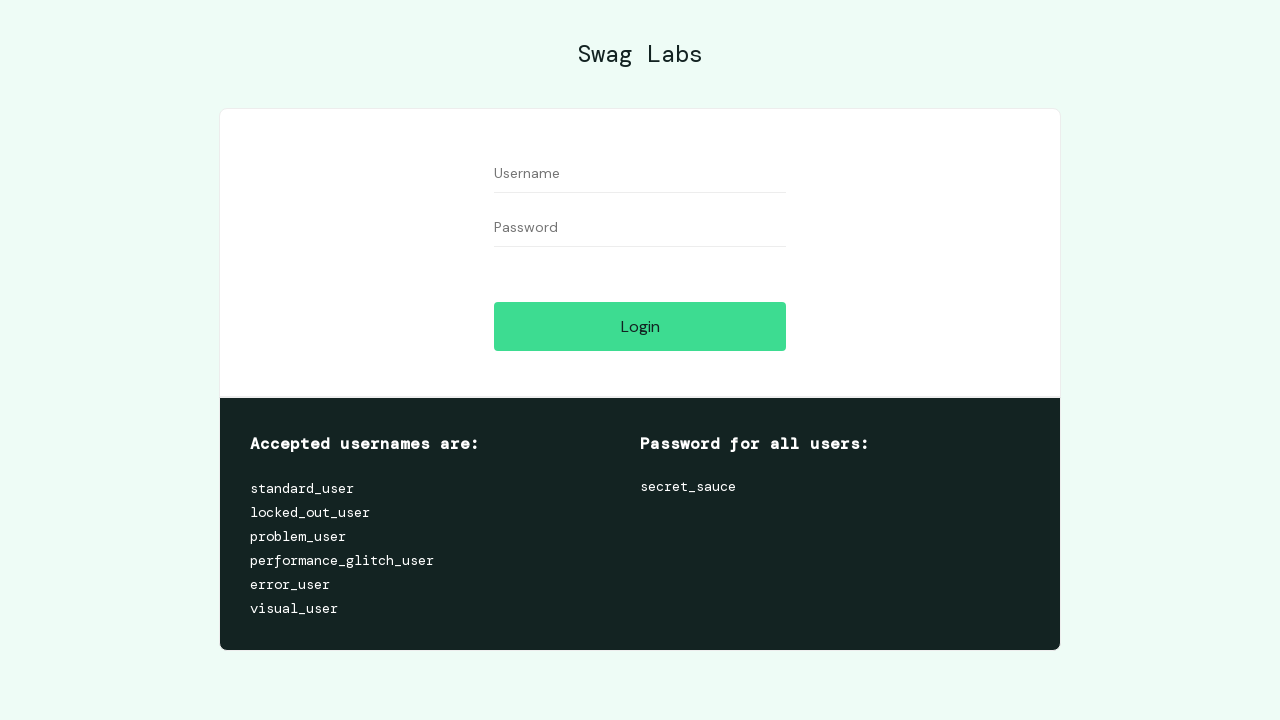

Waited for user-name field using ID locator
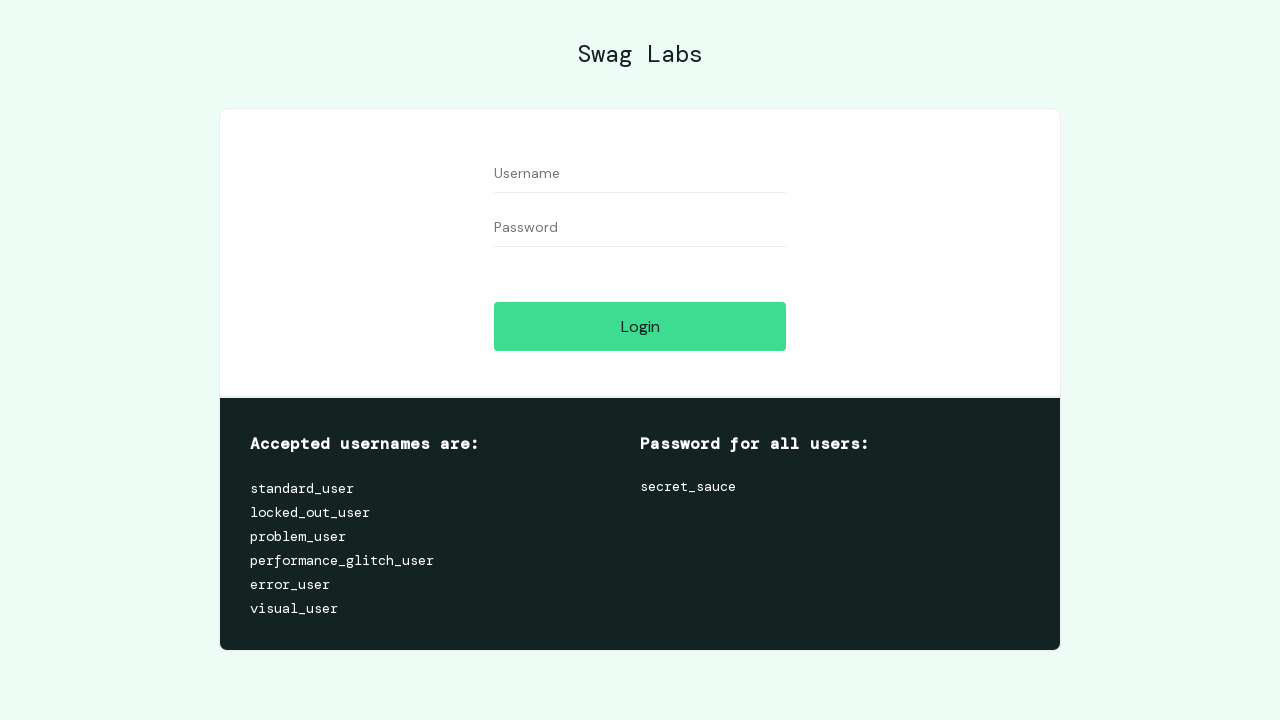

Waited for form input field using class name locator
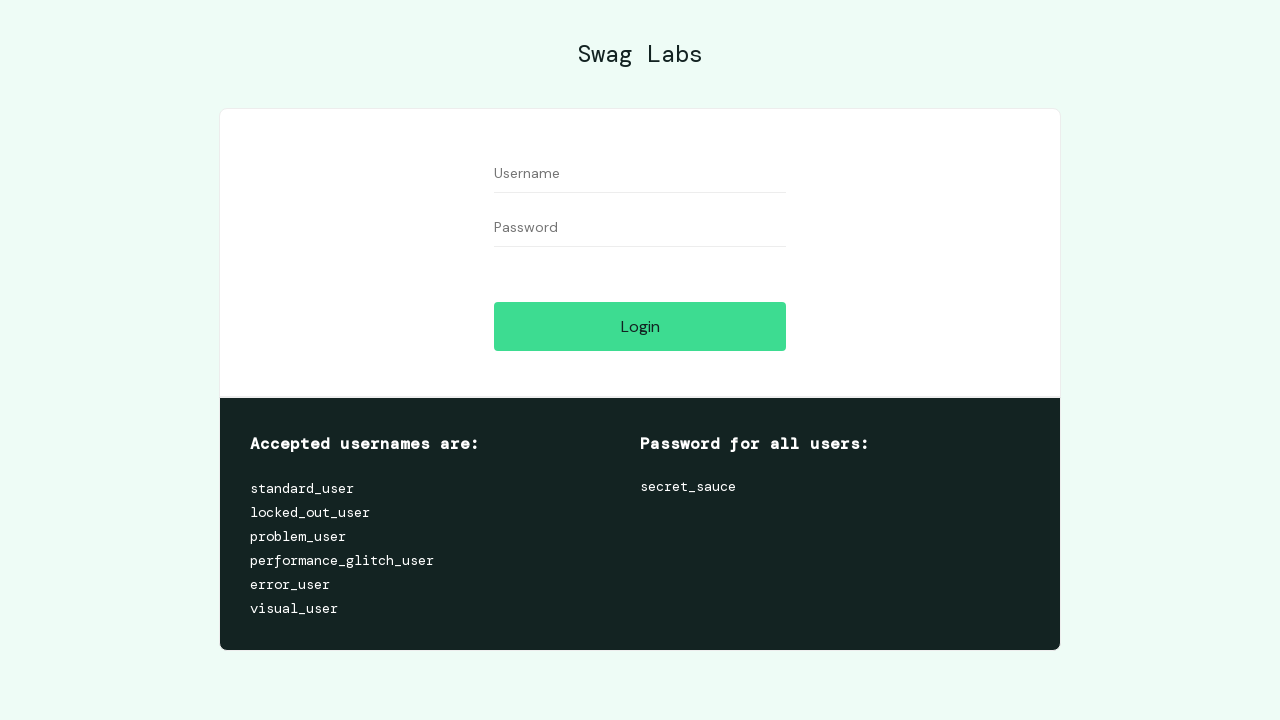

Waited for input element using tag name locator
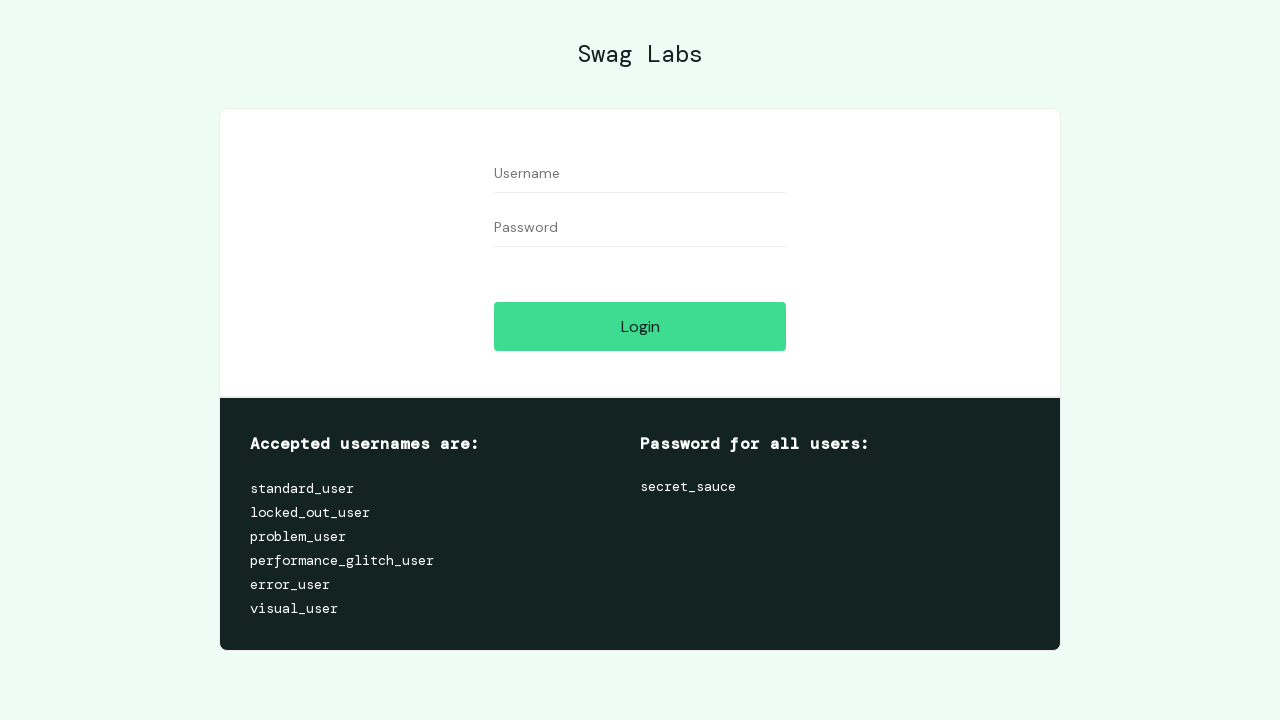

Waited for user-name field using CSS selector
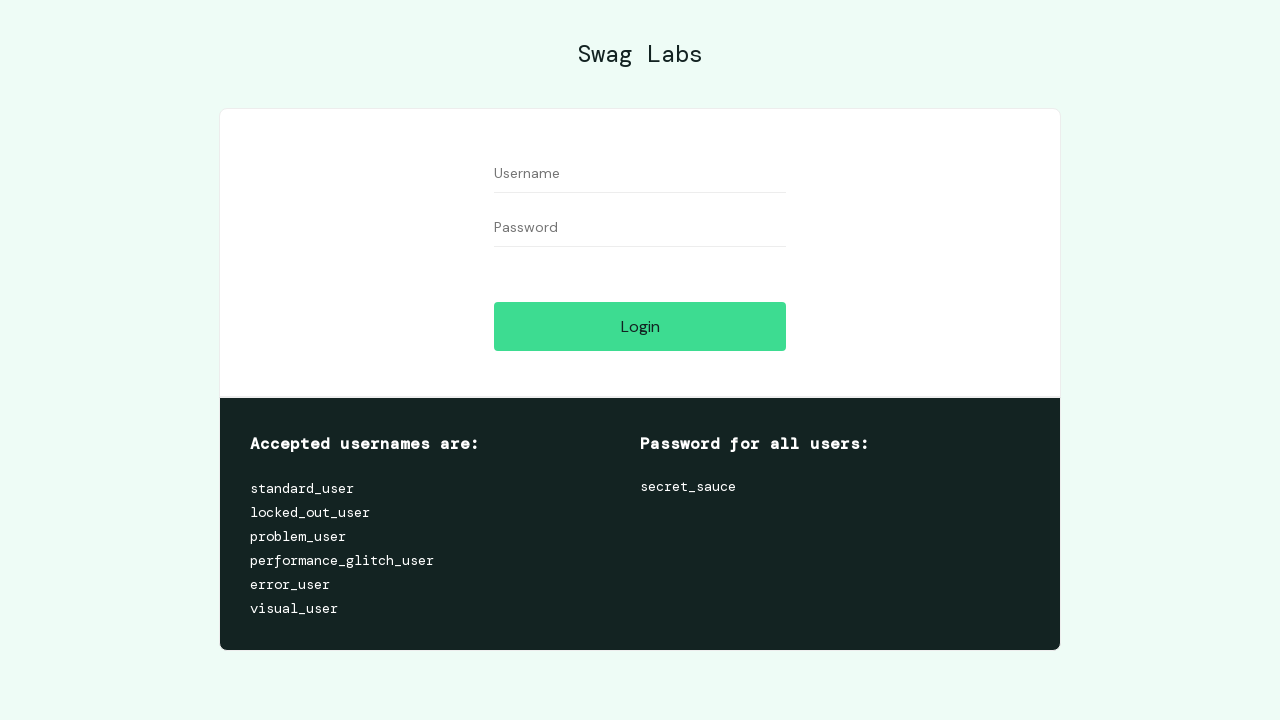

Waited for user-name field using XPath locator
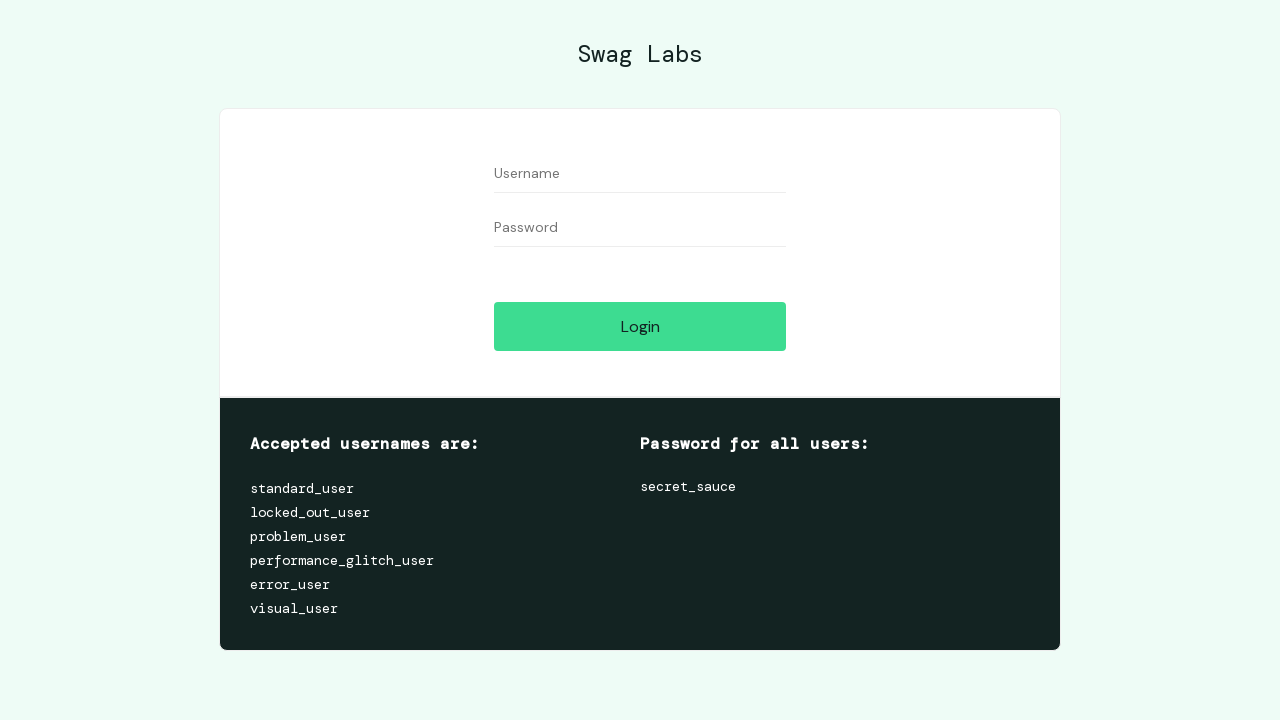

Navigated to UltimateQA simple HTML elements page
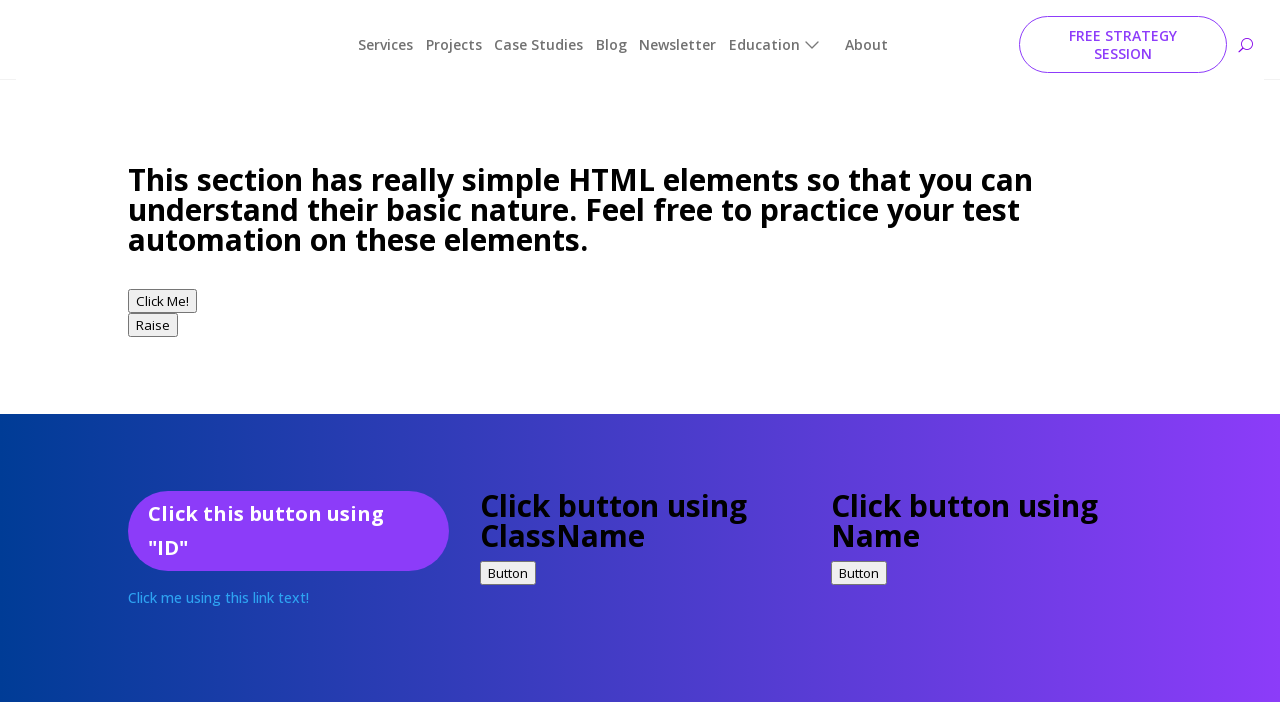

Waited for link using exact link text locator
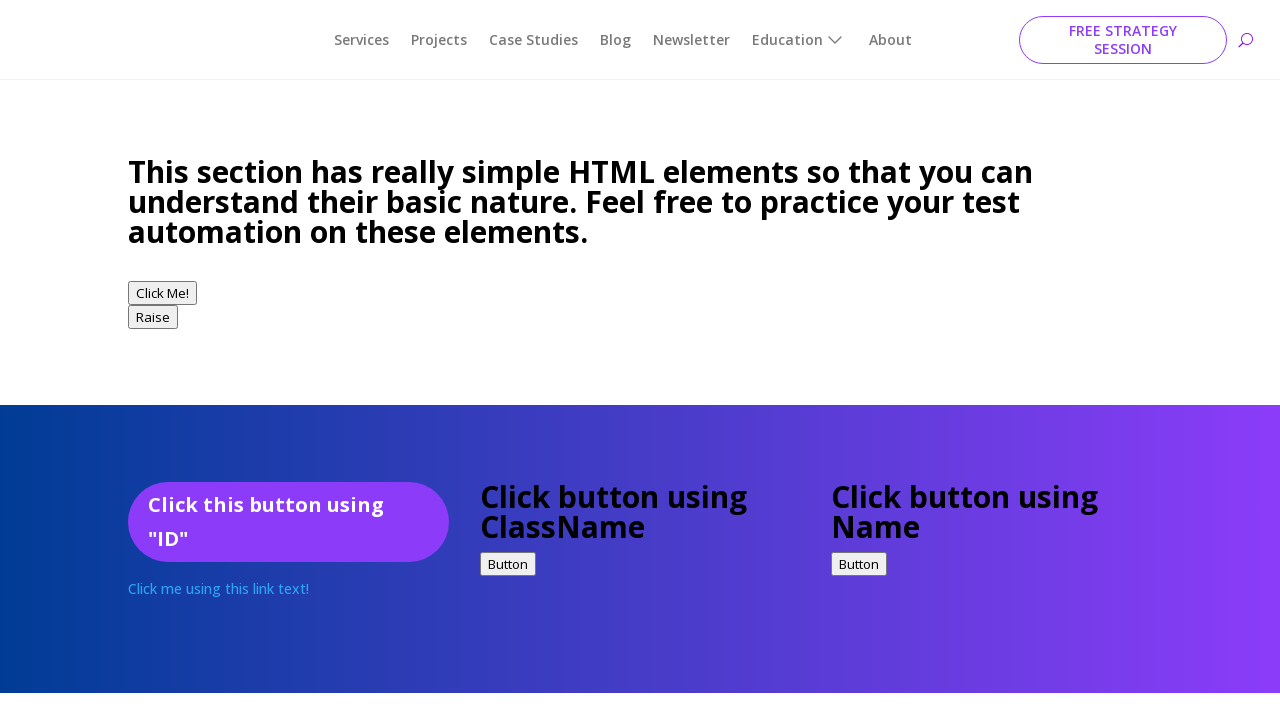

Waited for link using partial link text locator
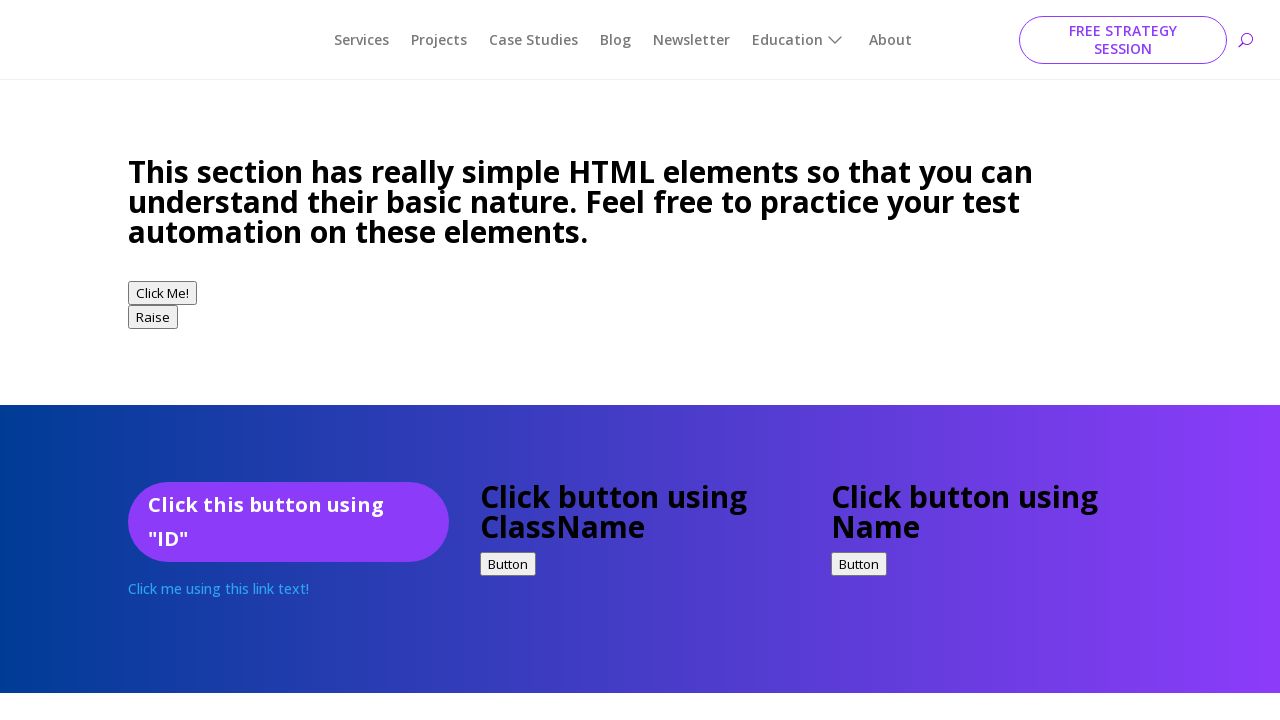

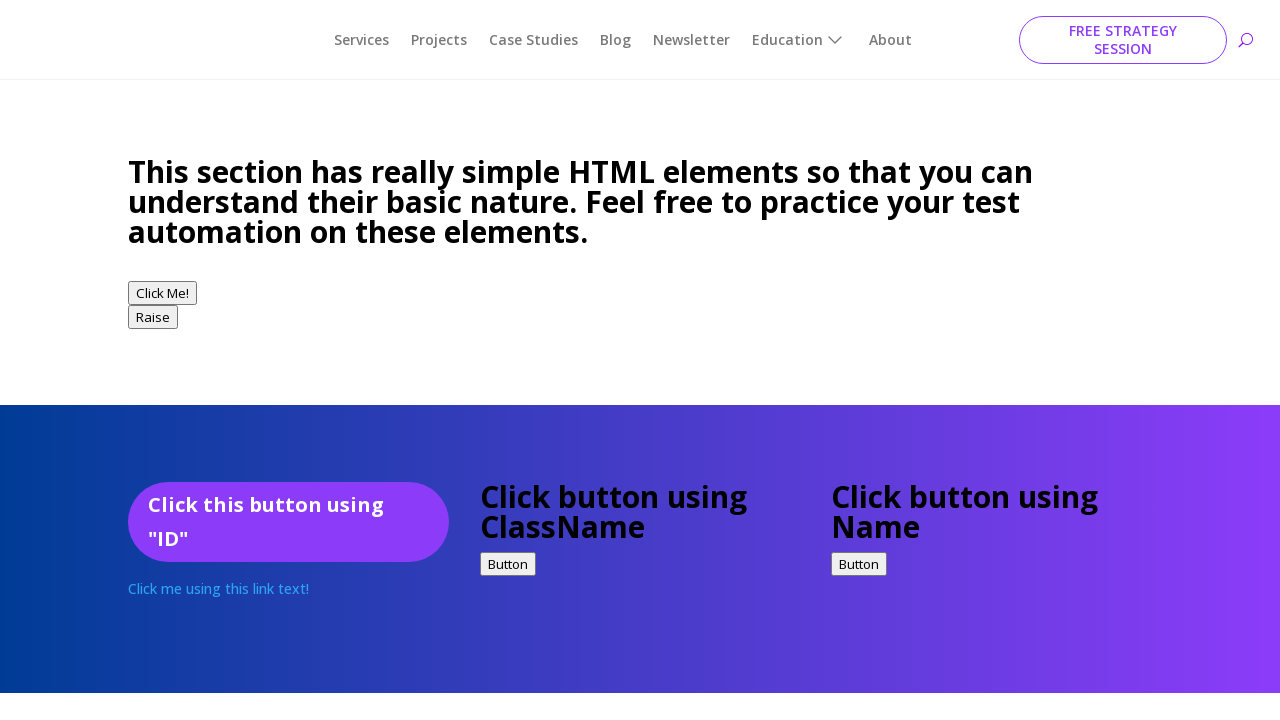